Tests browser tab and window handling by clicking buttons that open new tabs and windows, then verifies the content in each new page and switches between them.

Starting URL: https://demoqa.com/browser-windows

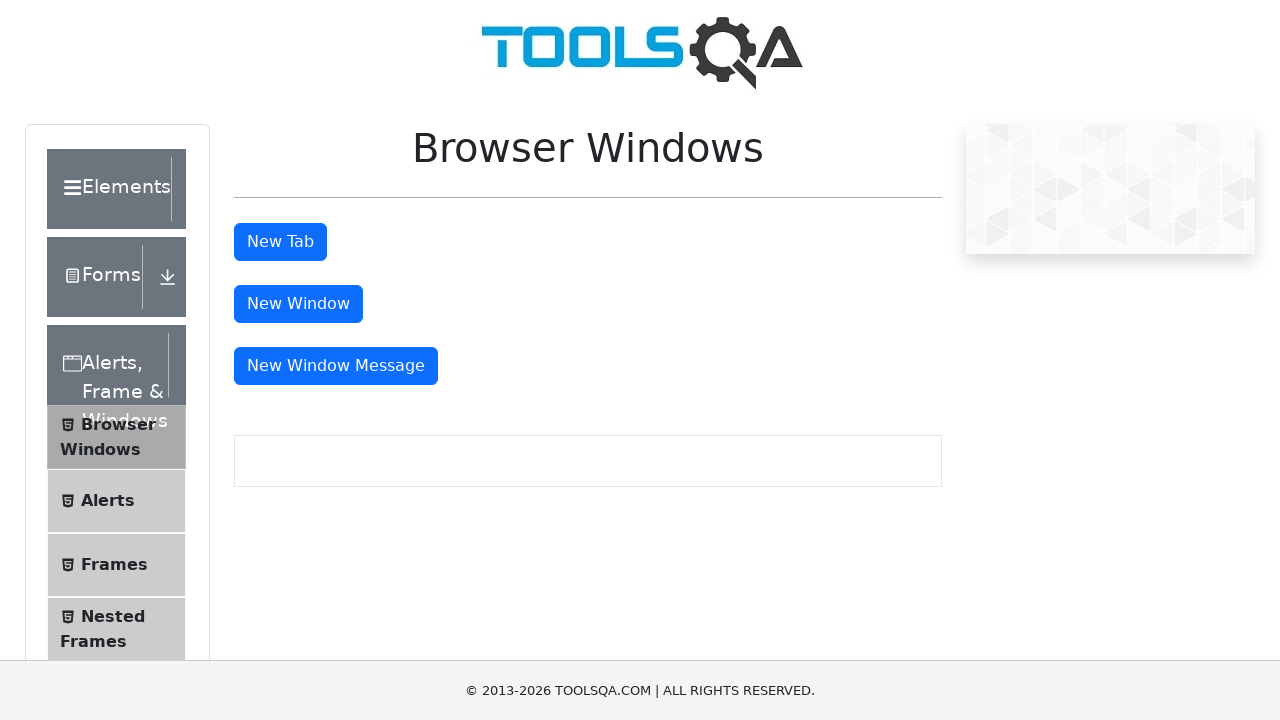

Clicked tab button to open a new tab at (280, 242) on #tabButton
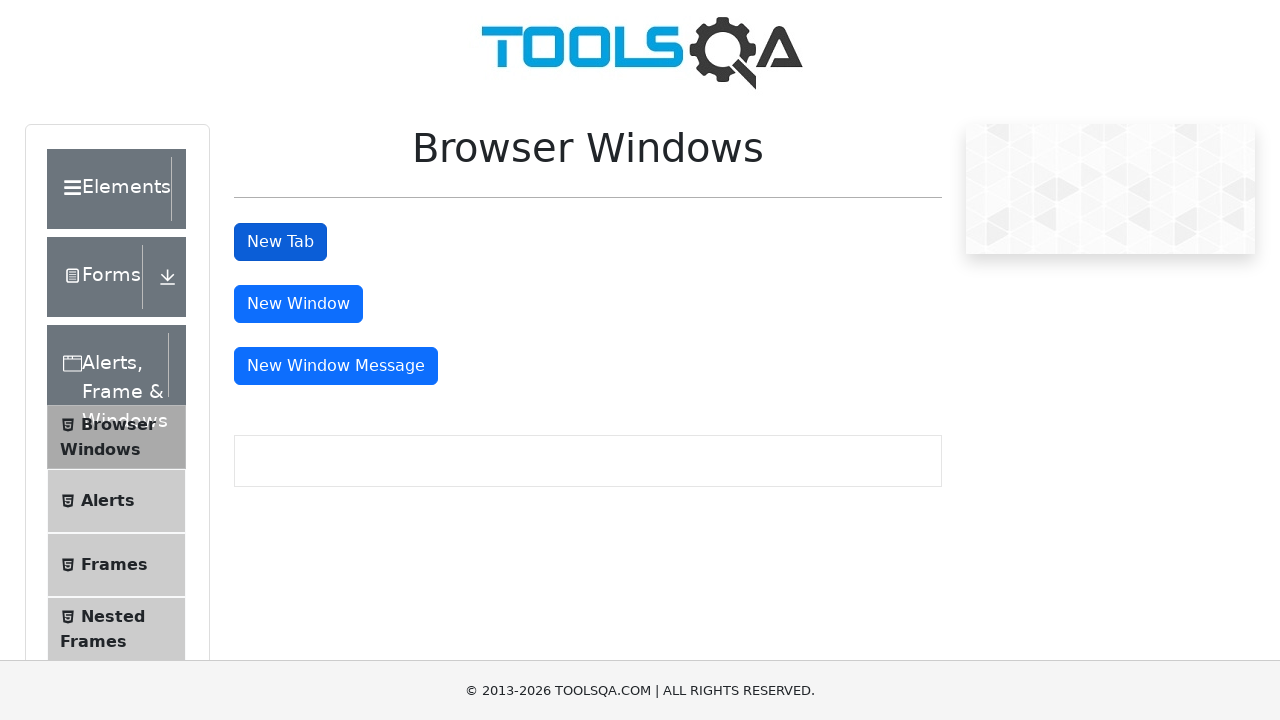

New tab opened and captured
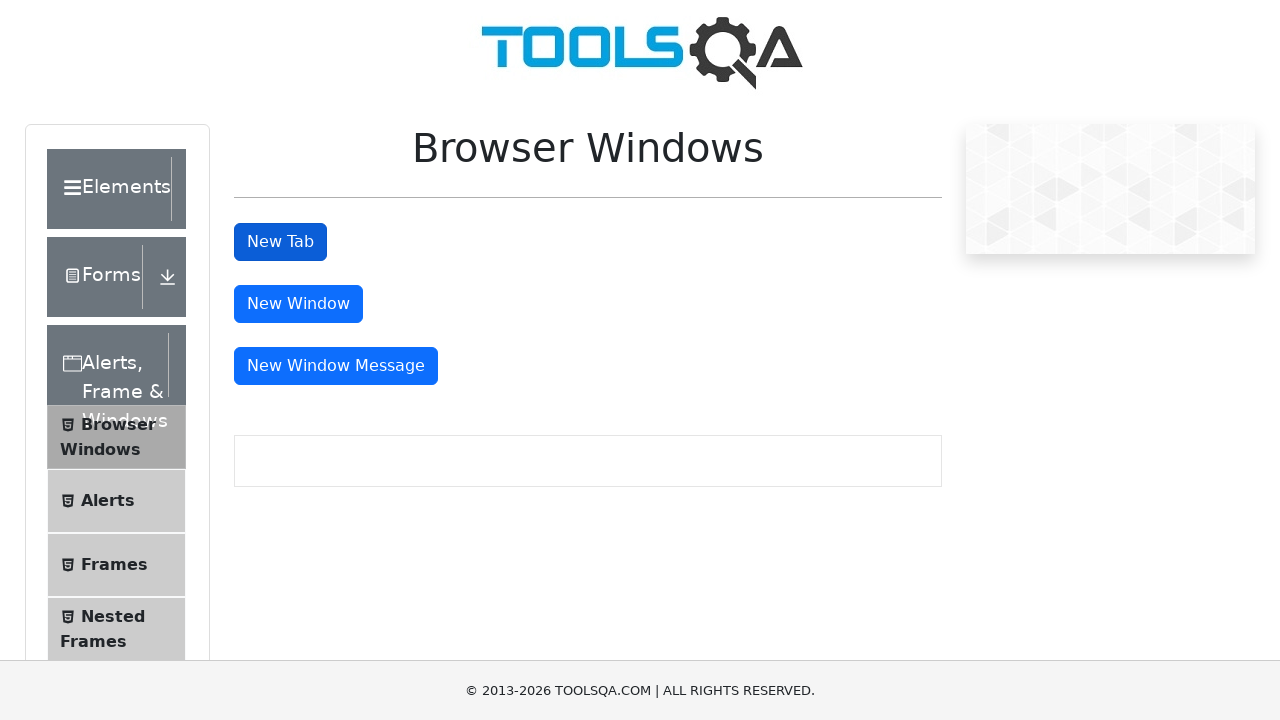

Clicked window button to open a new window at (298, 304) on #windowButton
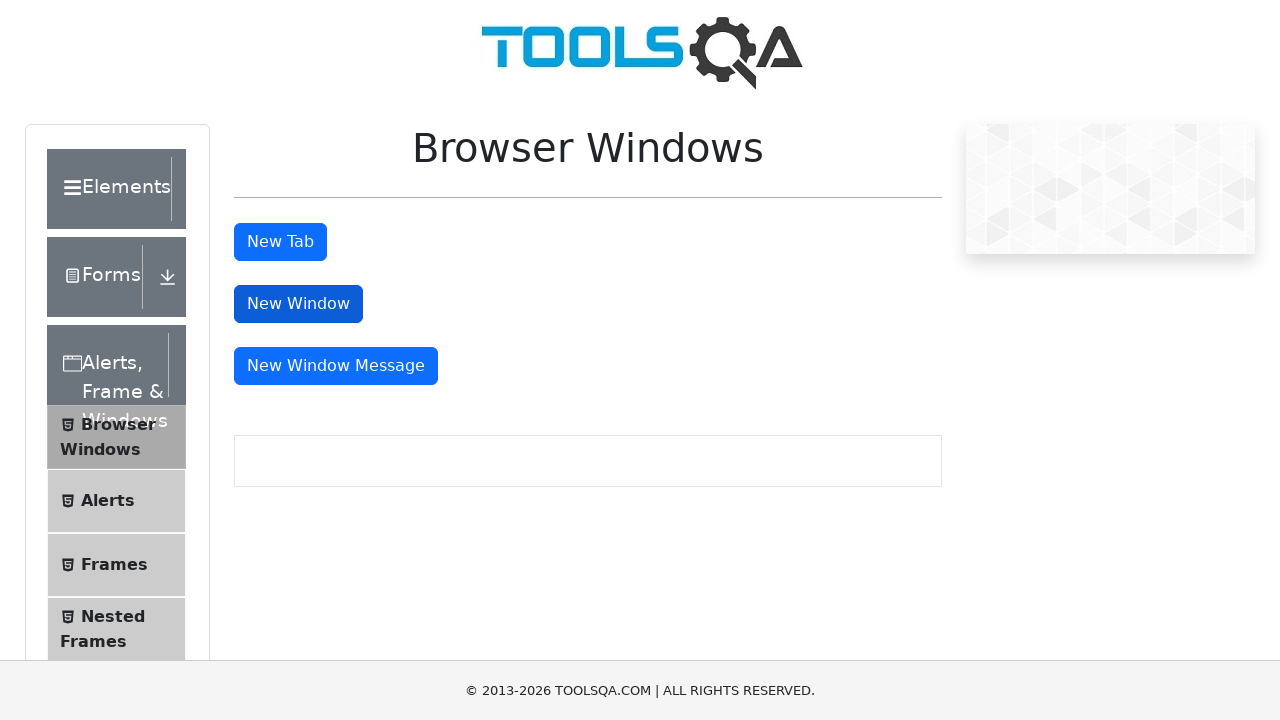

New window opened and captured
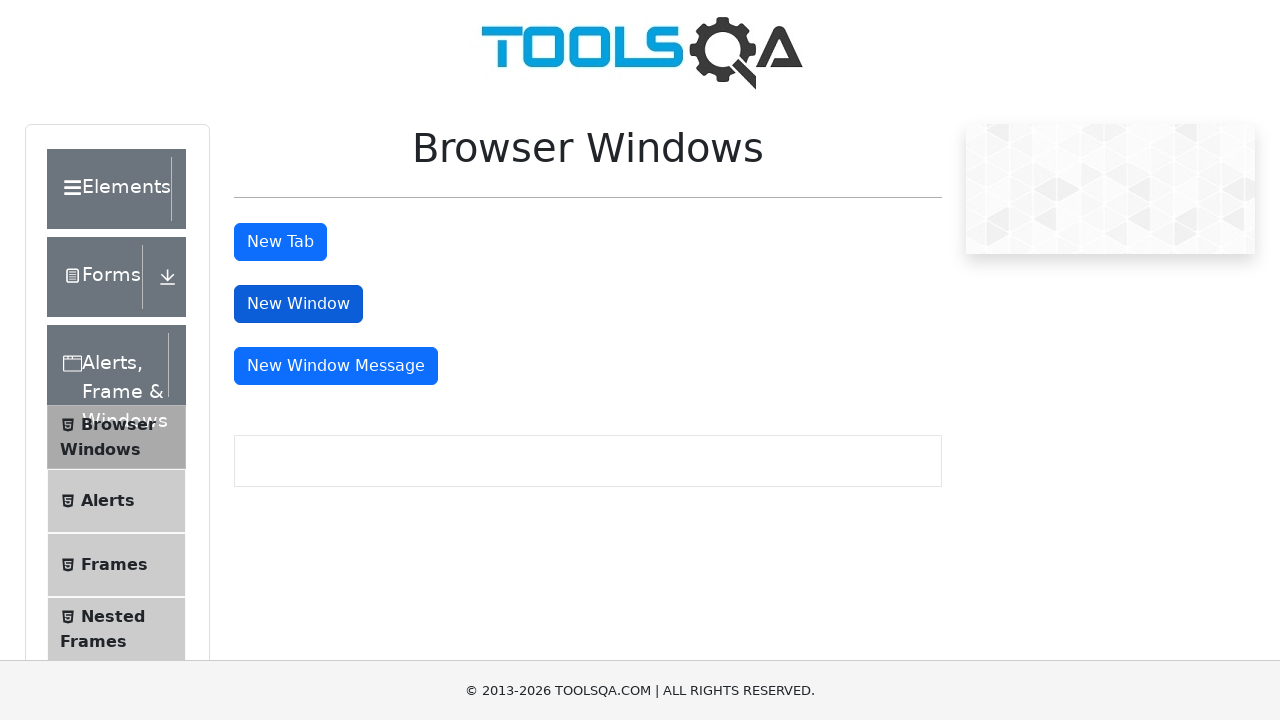

New tab finished loading
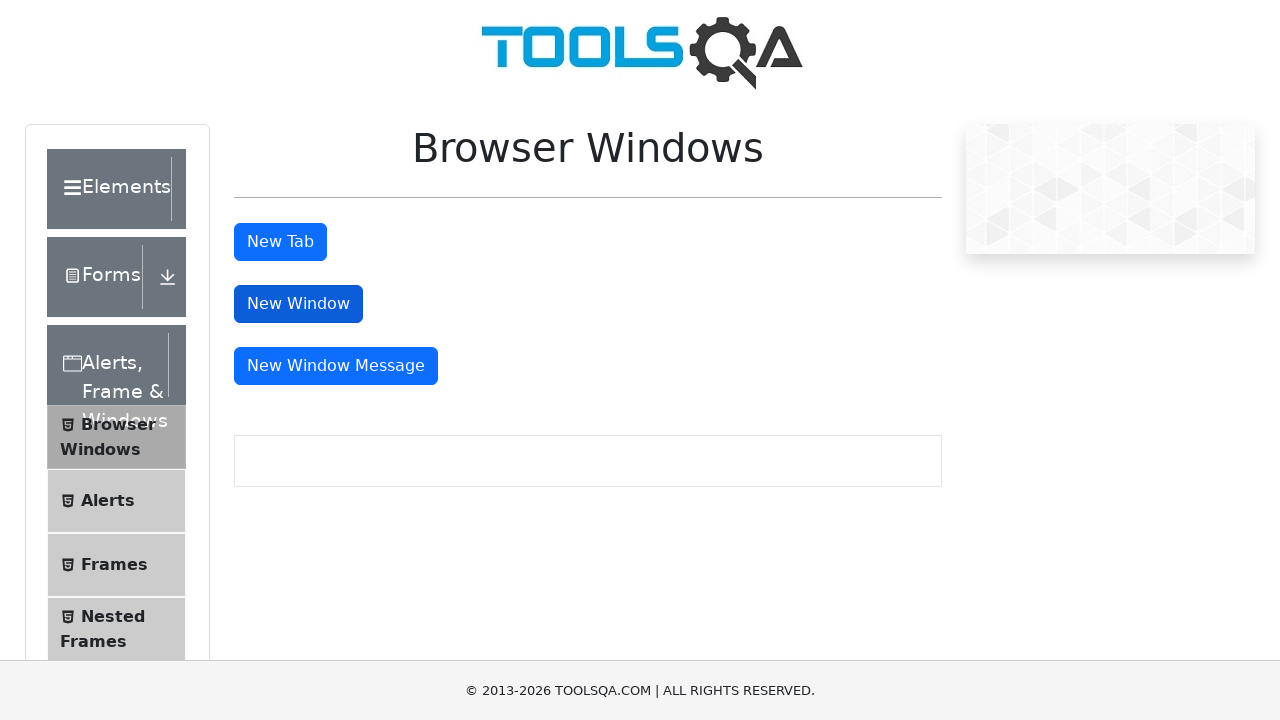

New window finished loading
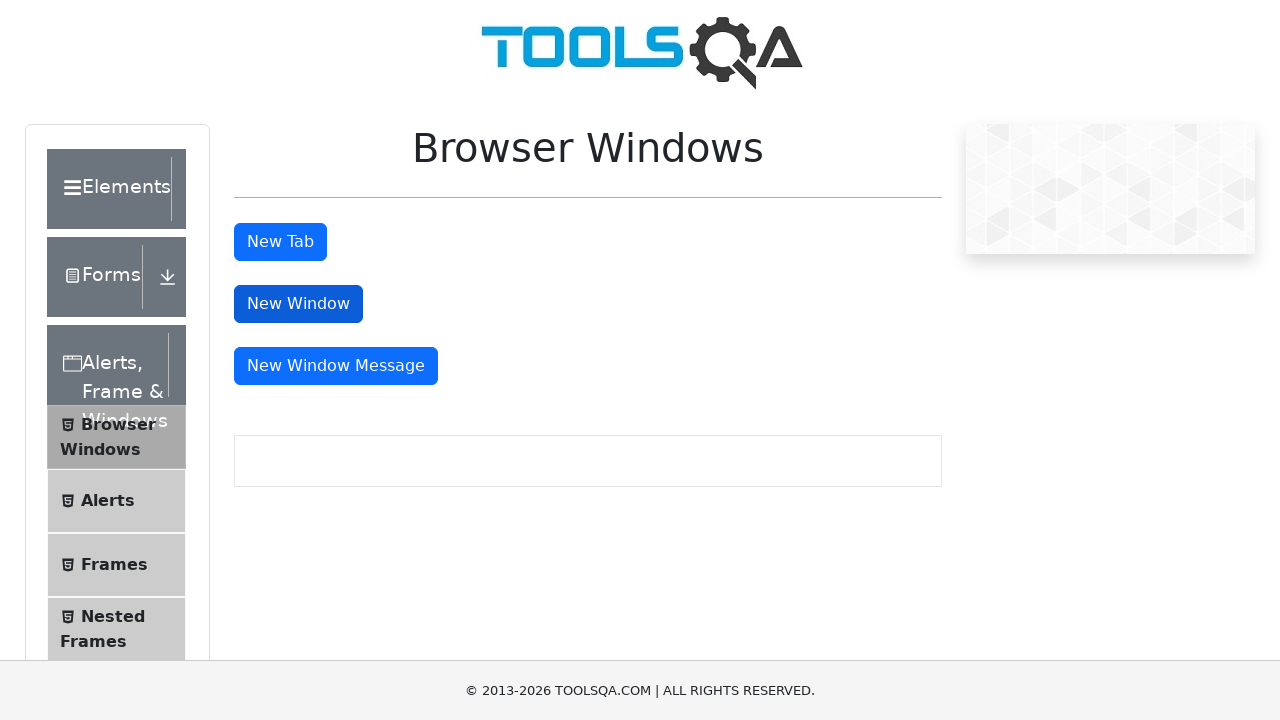

Brought new tab to front
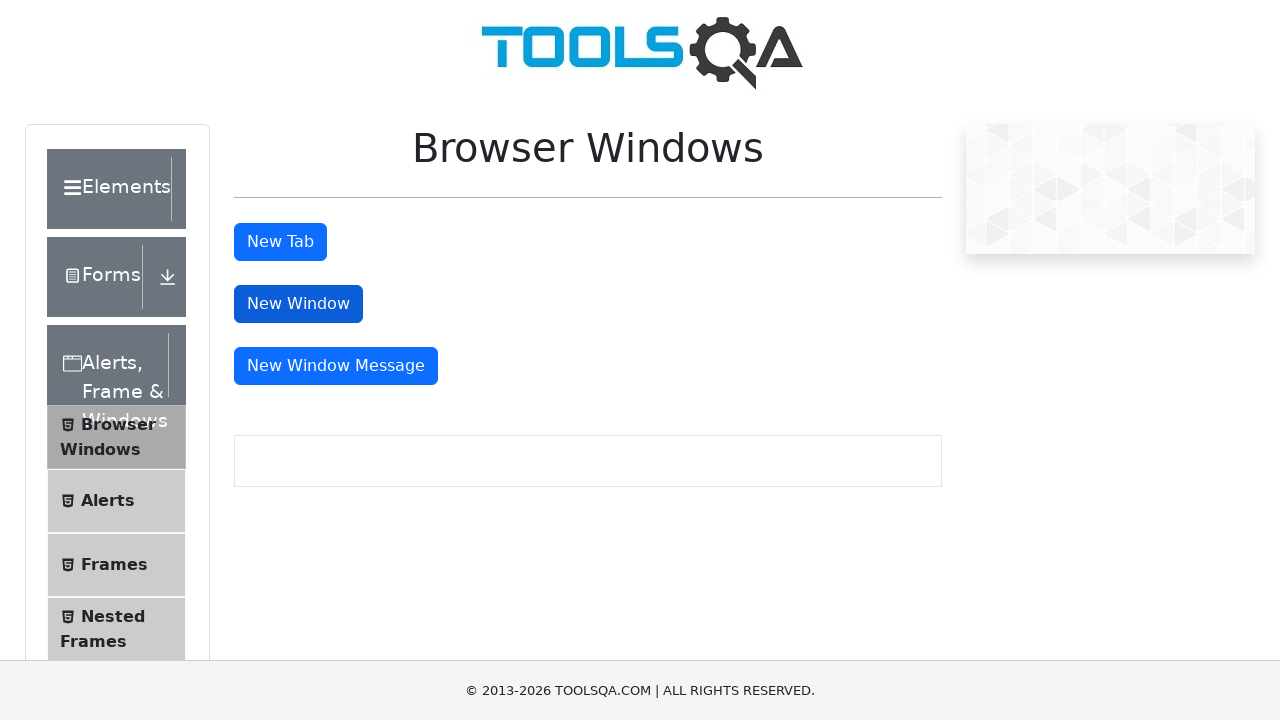

Verified sample heading is present in new tab
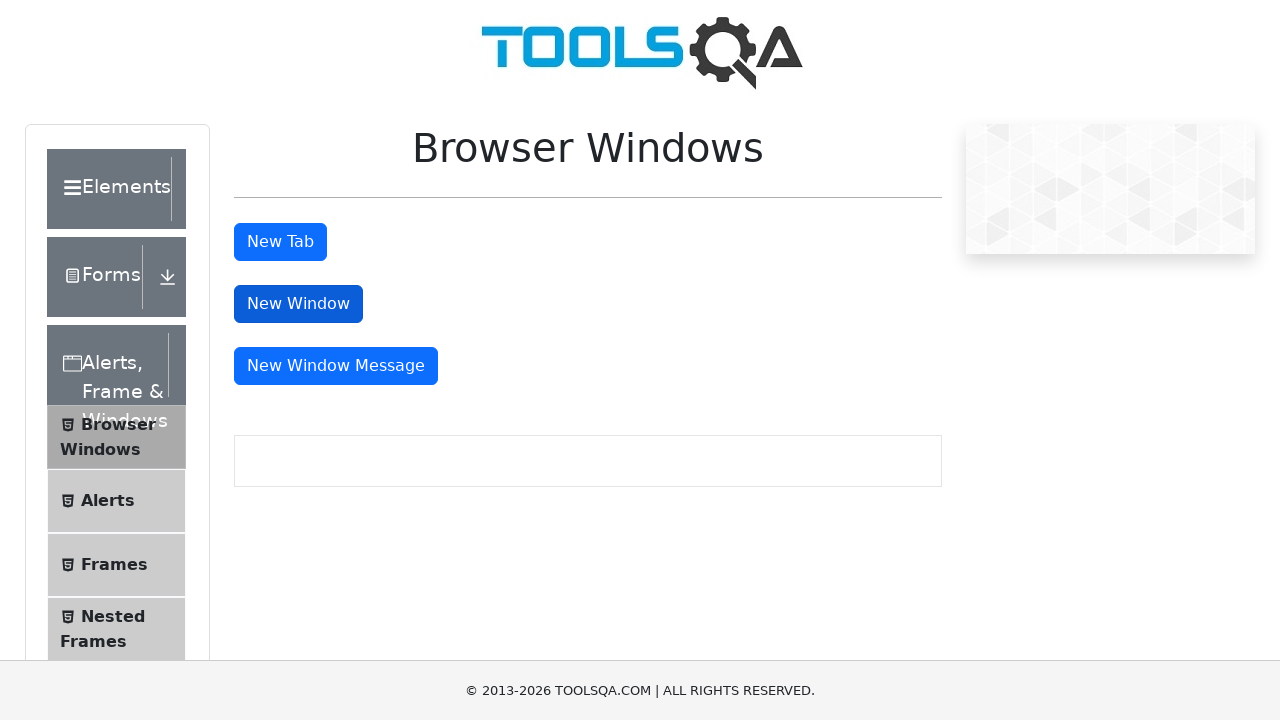

Brought new window to front
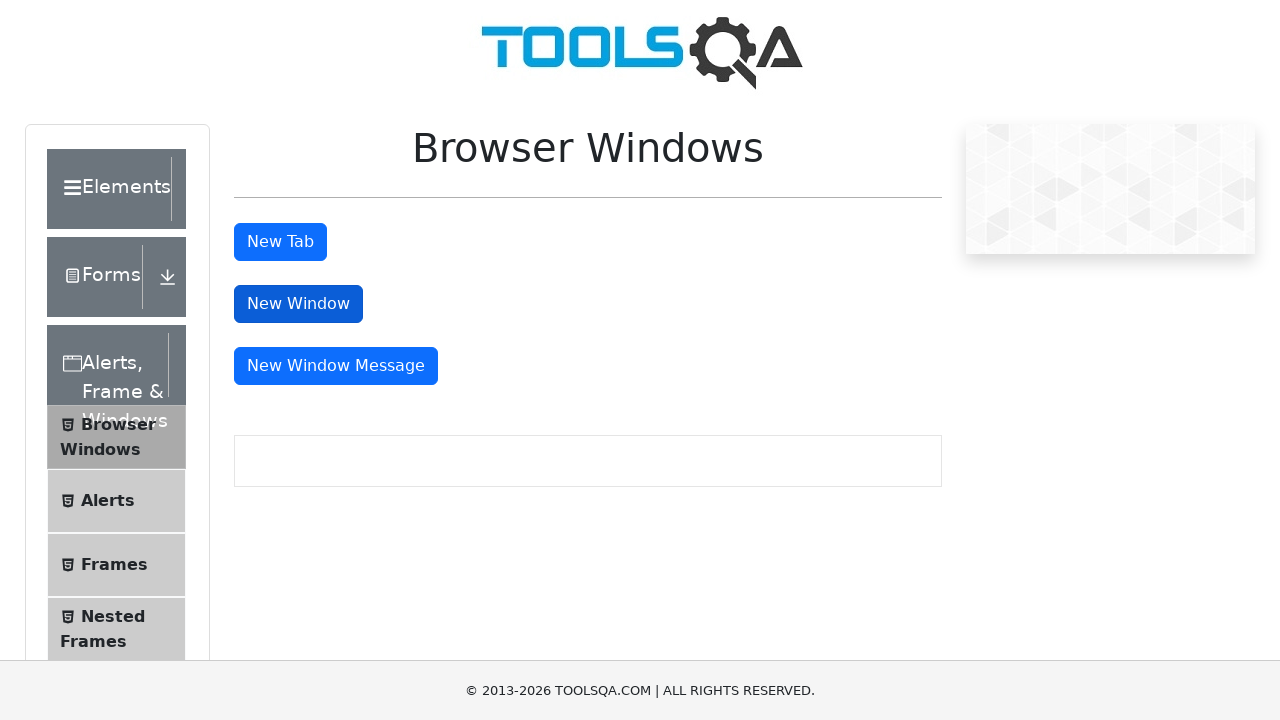

Verified sample heading is present in new window
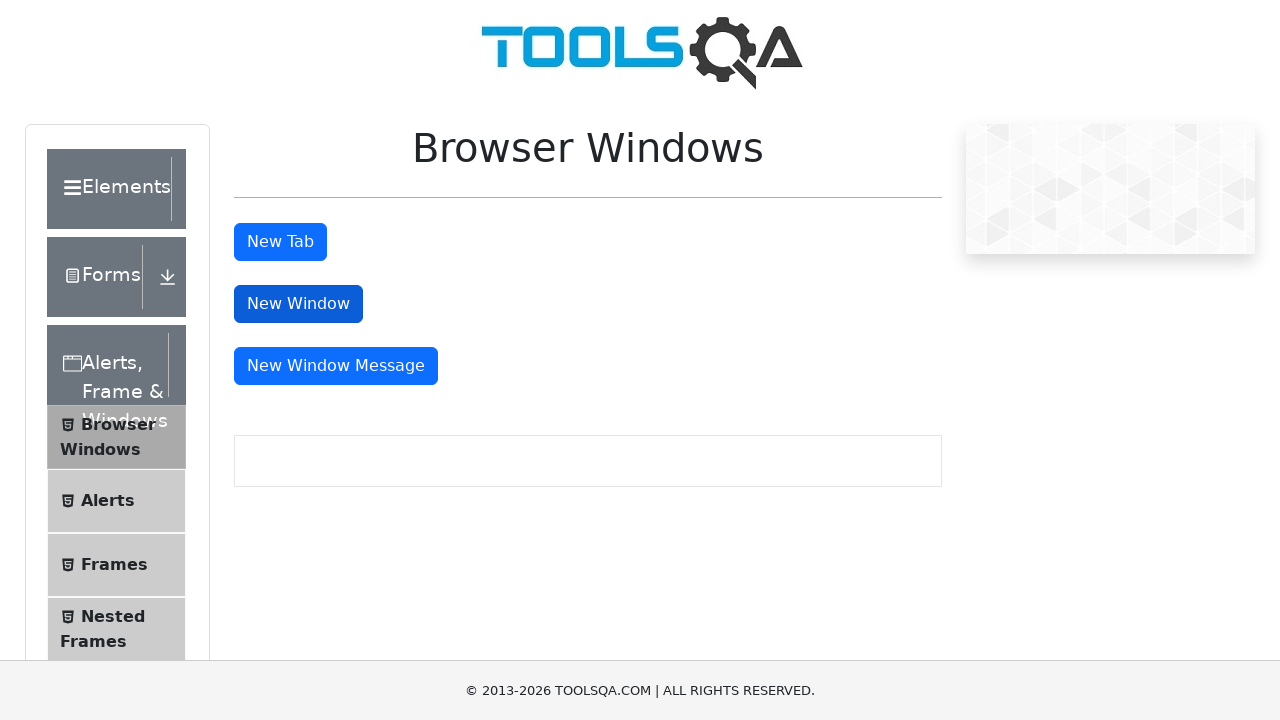

Closed the new tab
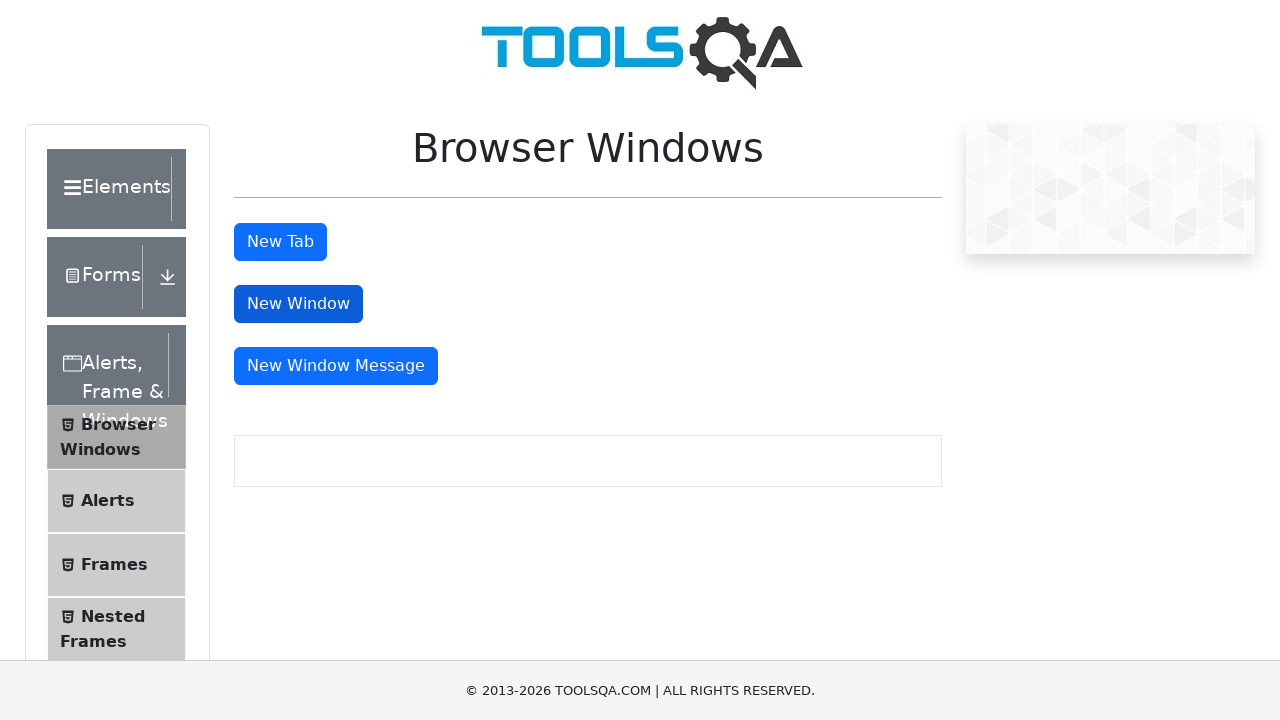

Closed the new window
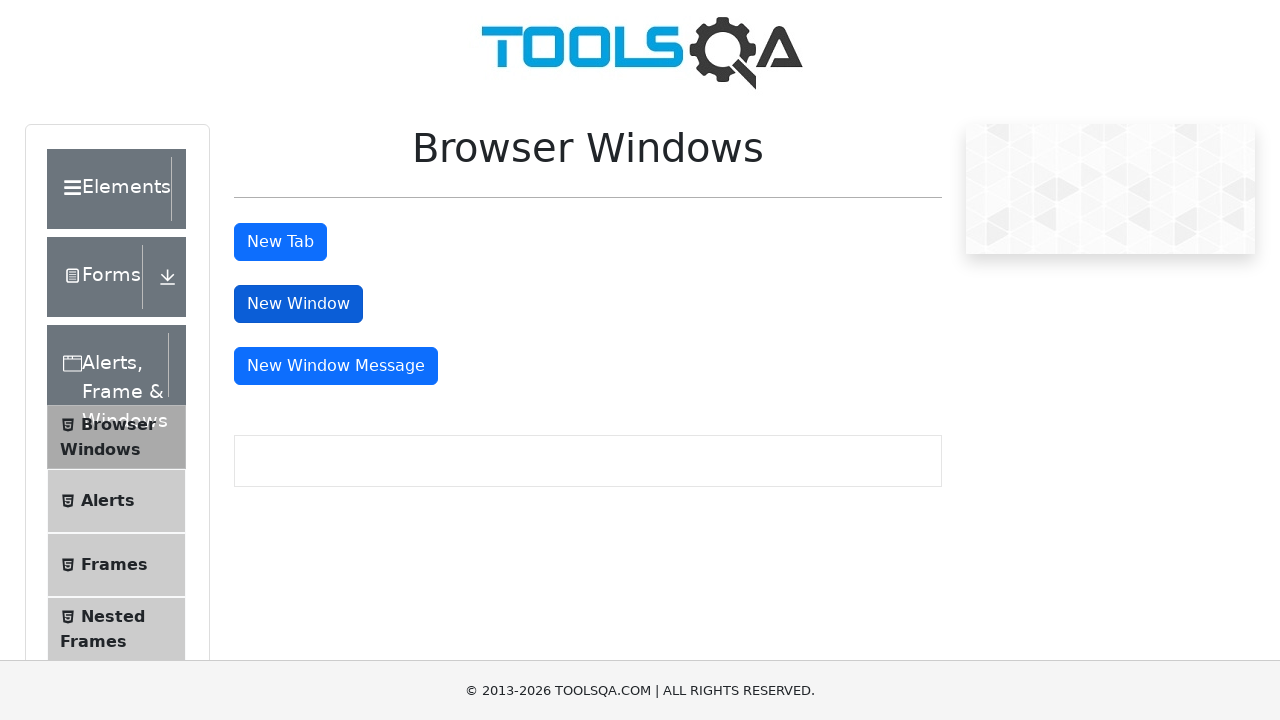

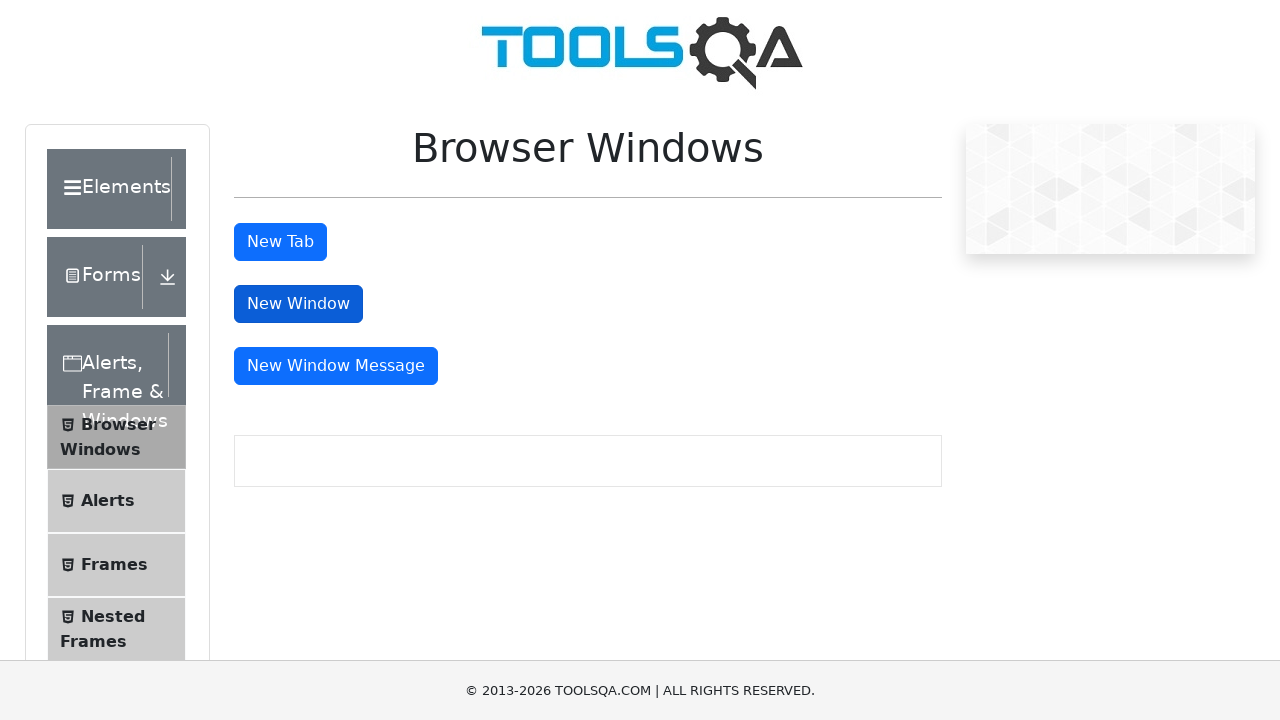